Tests handling of frames/iframes by locating frames using different approaches and filling text input fields within them

Starting URL: https://ui.vision/demo/webtest/frames/

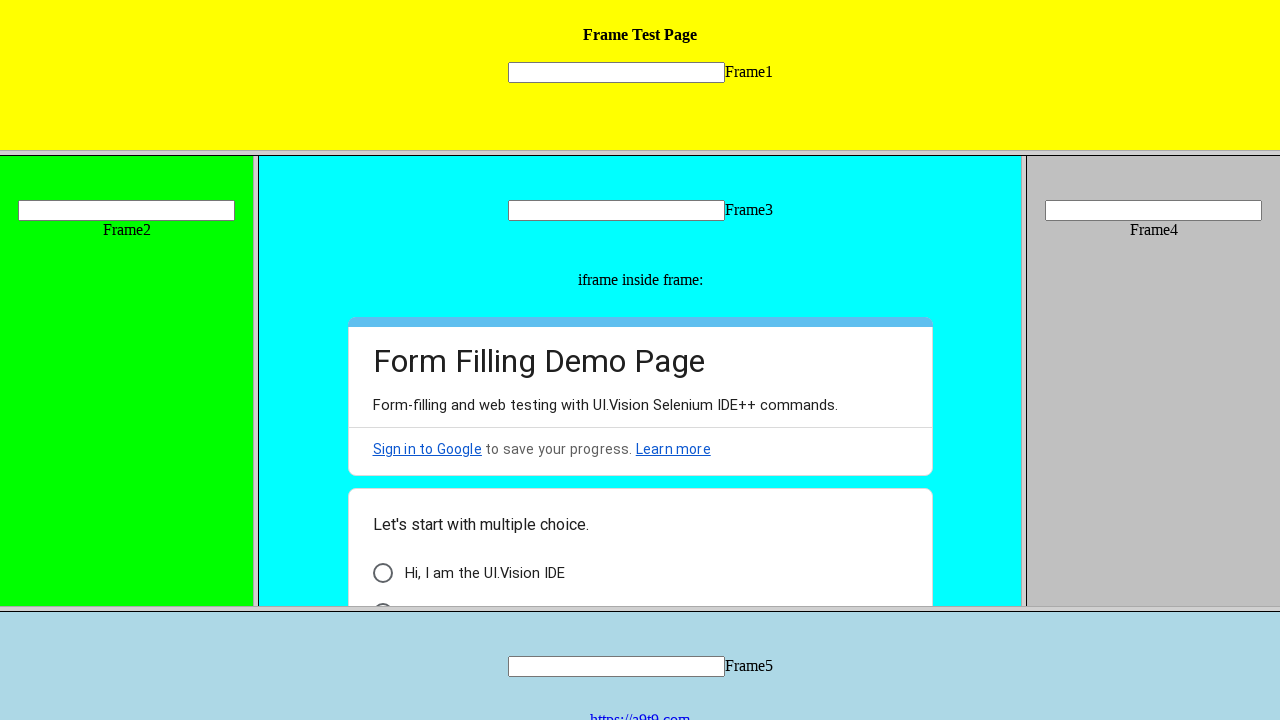

Located frame using URL: https://ui.vision/demo/webtest/frames/frame_1.html
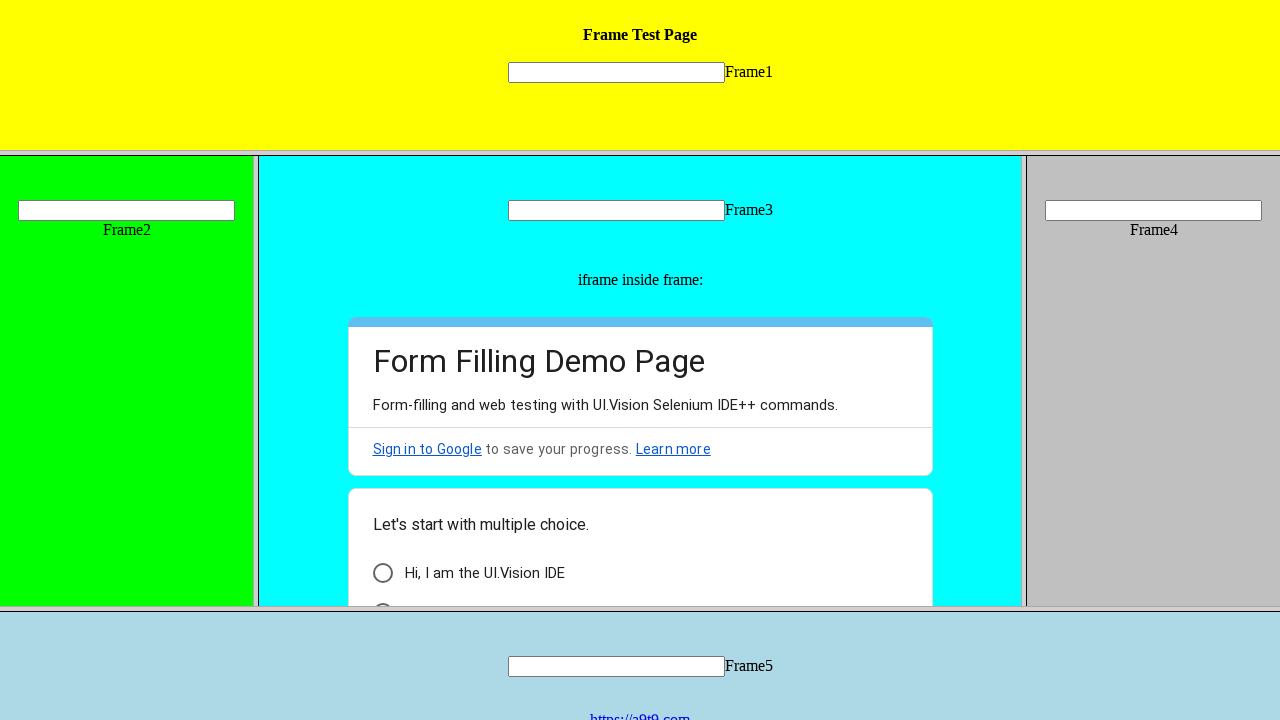

Filled text field in frame 1 with 'Hello' on [name='mytext1']
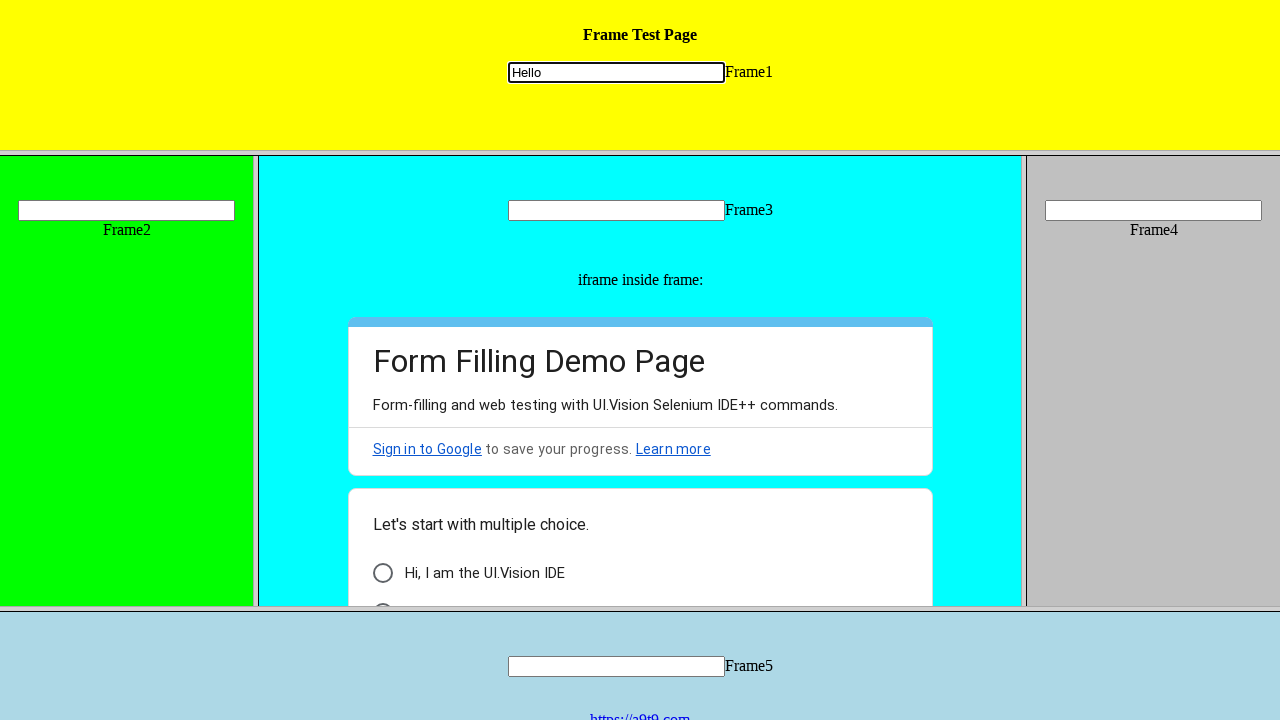

Located frame using frameLocator with selector frame[src='frame_1.html'] and found text field
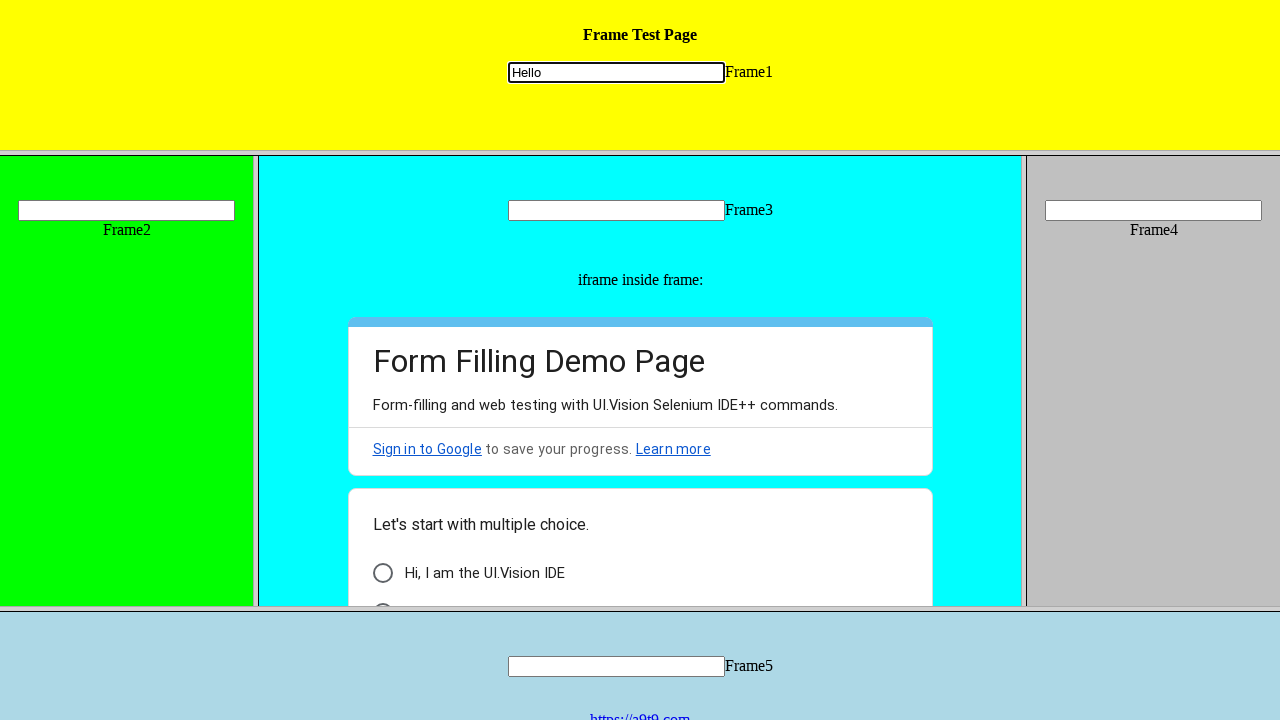

Filled text field in frame 2 with 'TEST' on frame[src='frame_1.html'] >> internal:control=enter-frame >> [name='mytext1']
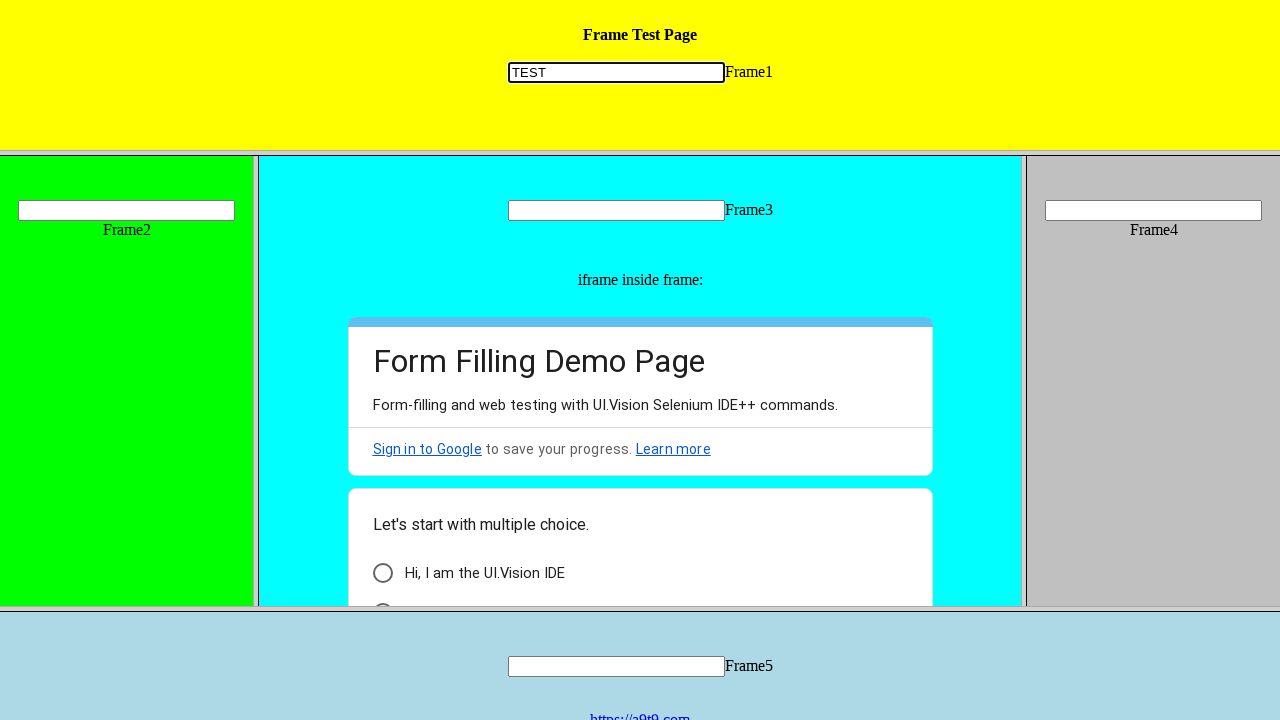

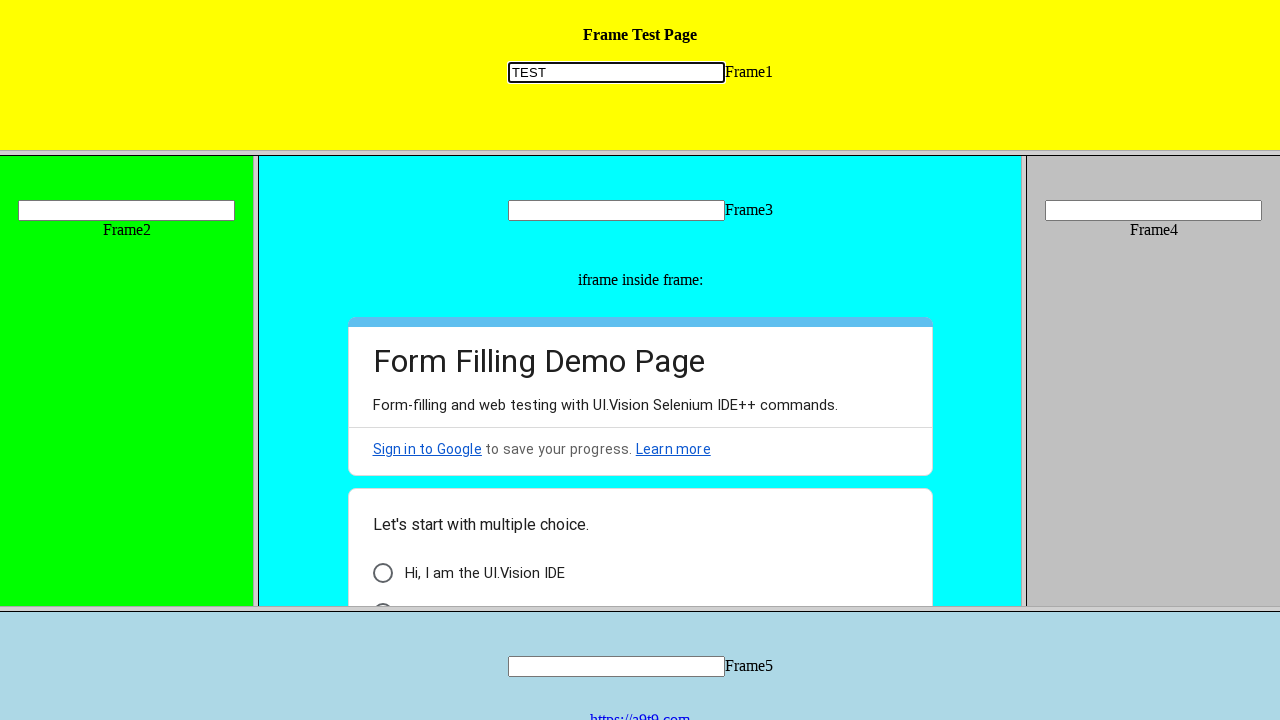